Tests alert handling by clicking alert button and accepting the alert dialog

Starting URL: https://rahulshettyacademy.com/AutomationPractice/

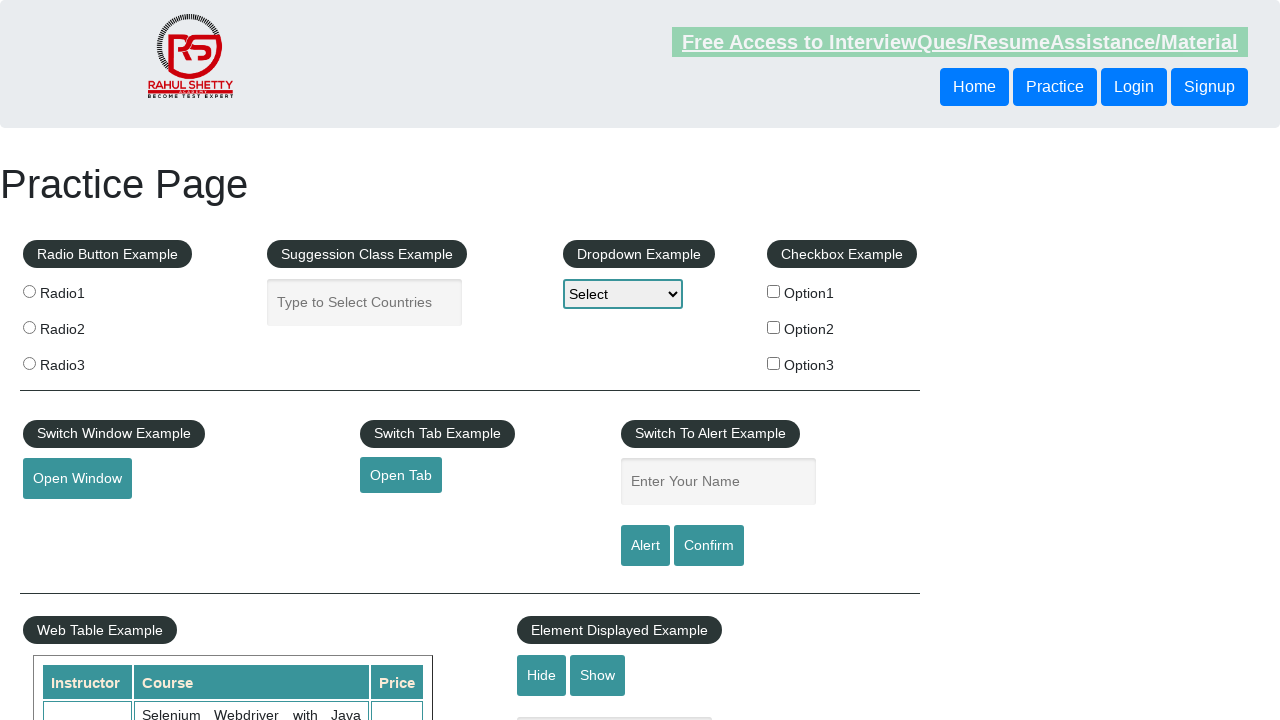

Clicked alert button to trigger alert dialog at (645, 546) on #alertbtn
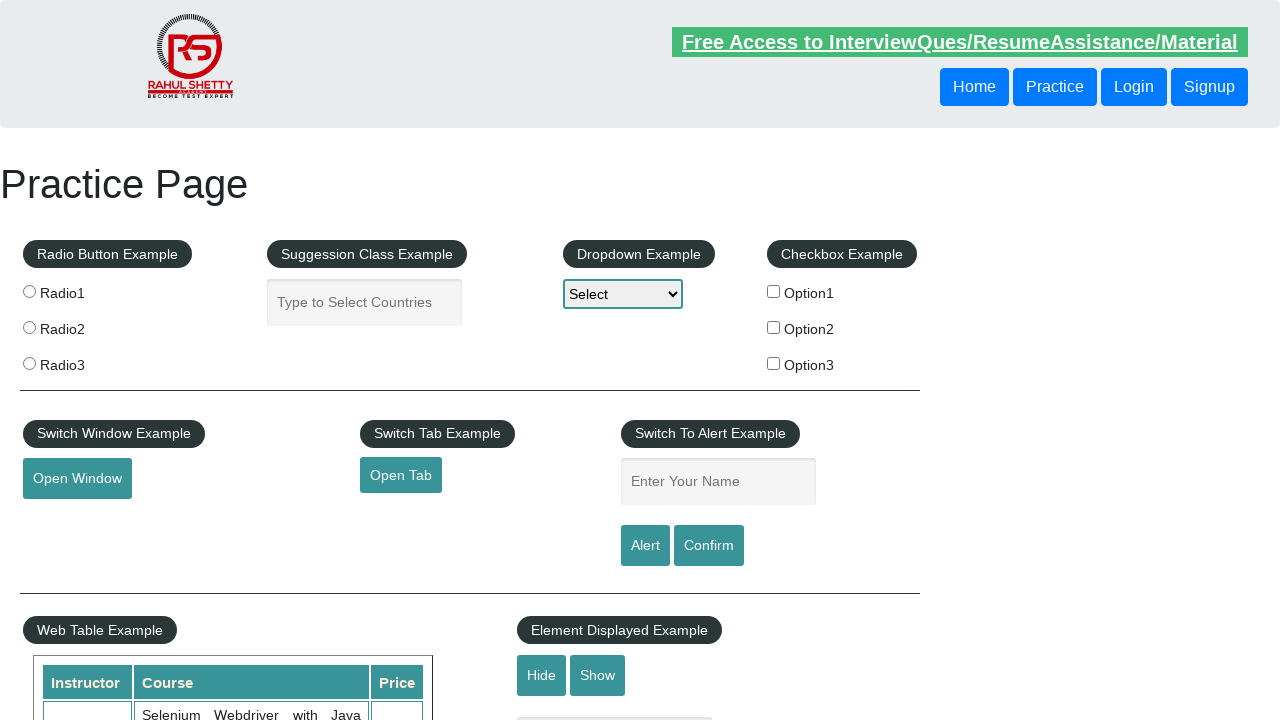

Set up dialog handler to accept alert
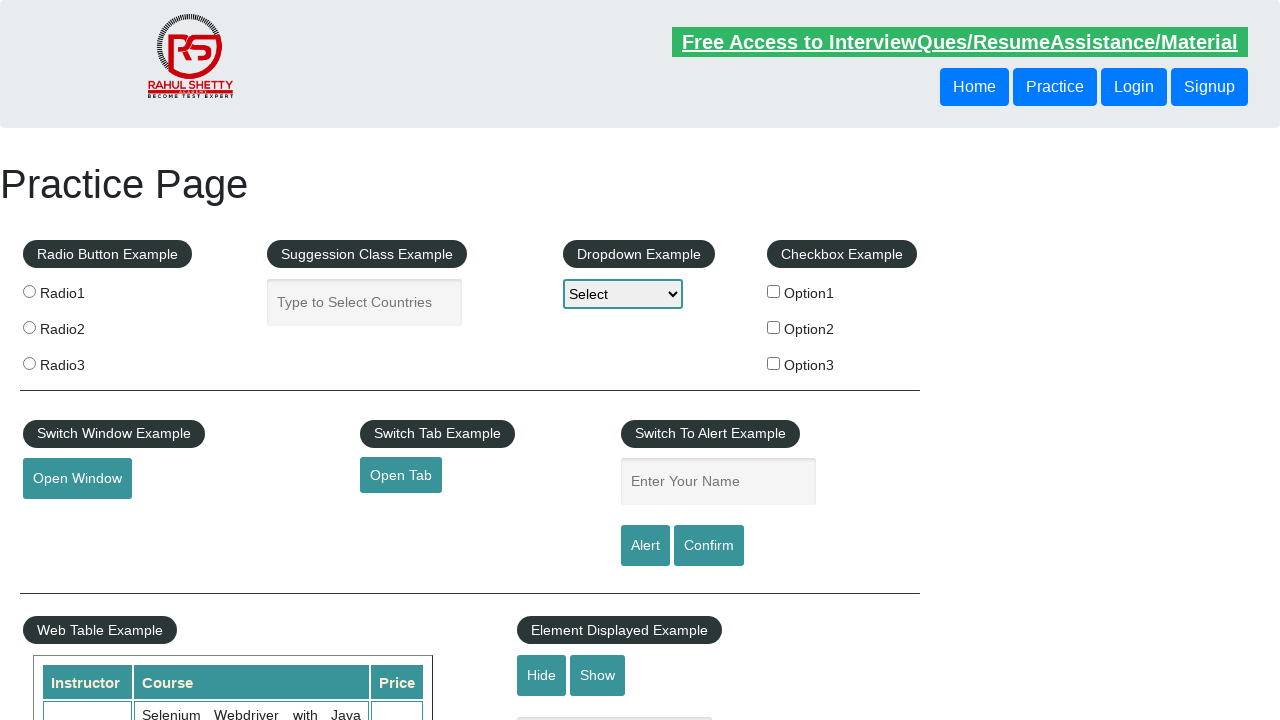

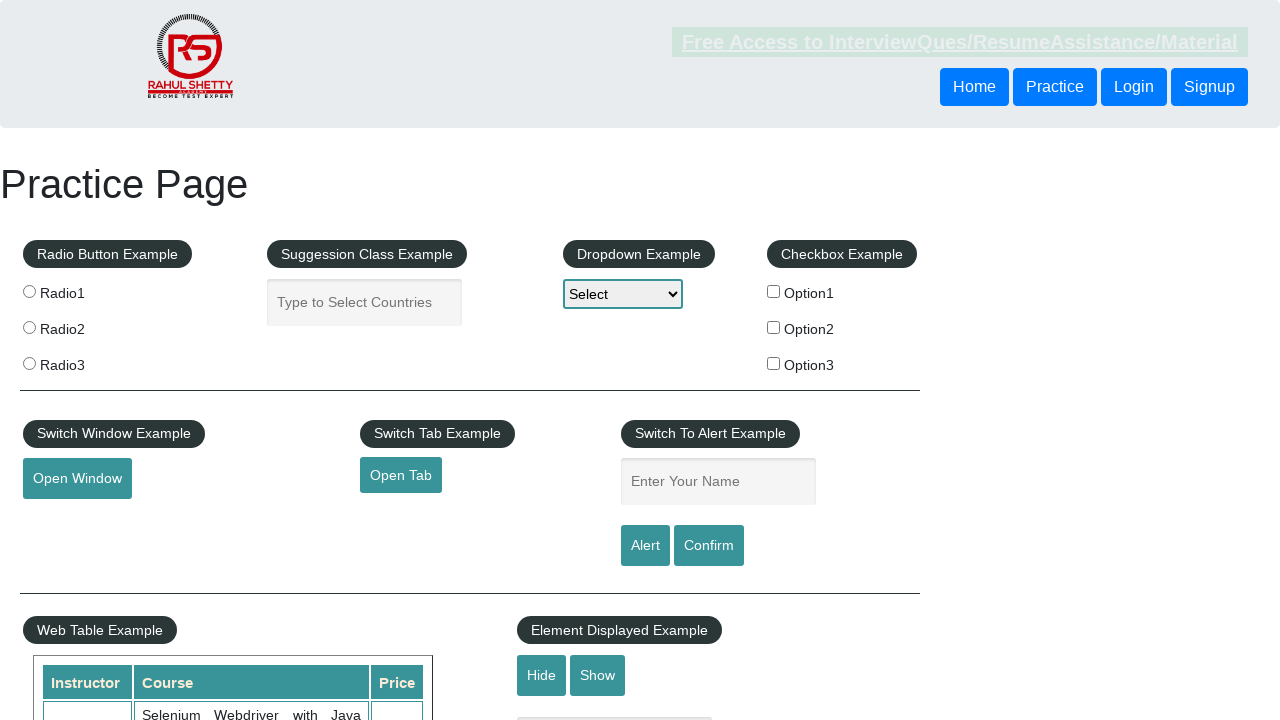